Tests the clear method functionality by entering text into a First Name input field and then clearing it

Starting URL: https://www.tutorialspoint.com/selenium/practice/selenium_automation_practice.php

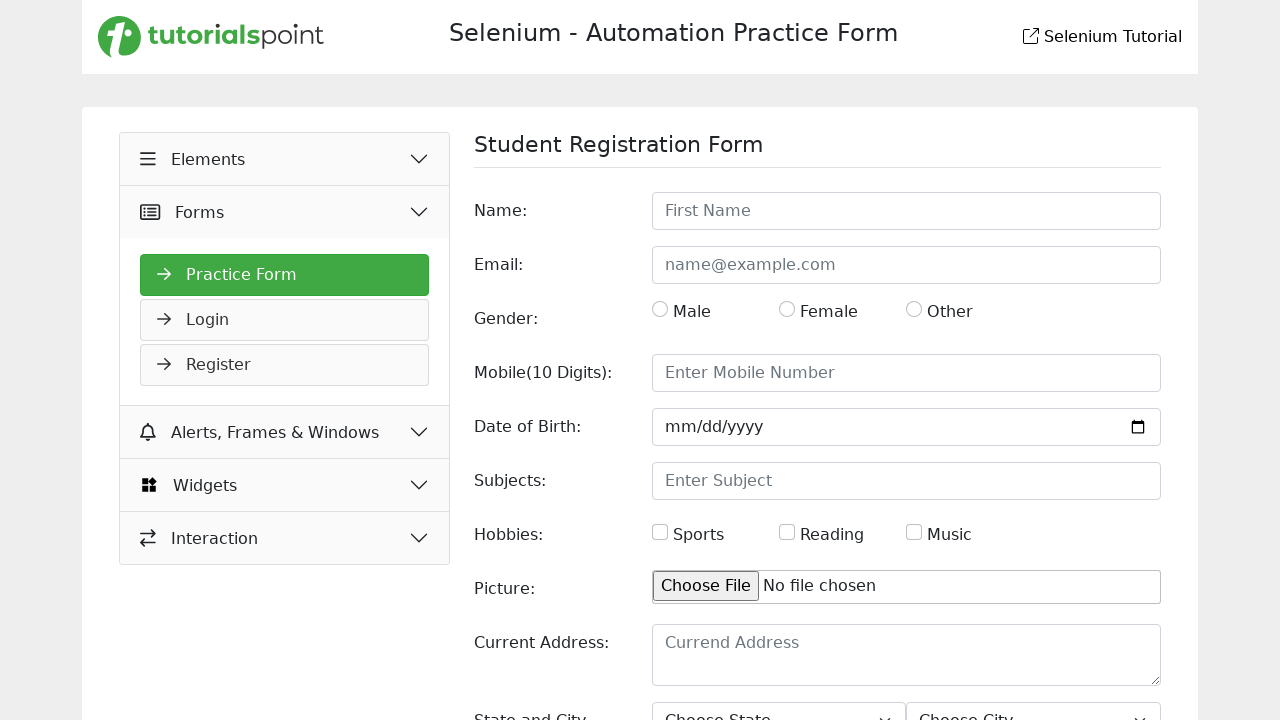

Entered 'Safia' into the First Name input field on input[placeholder='First Name']
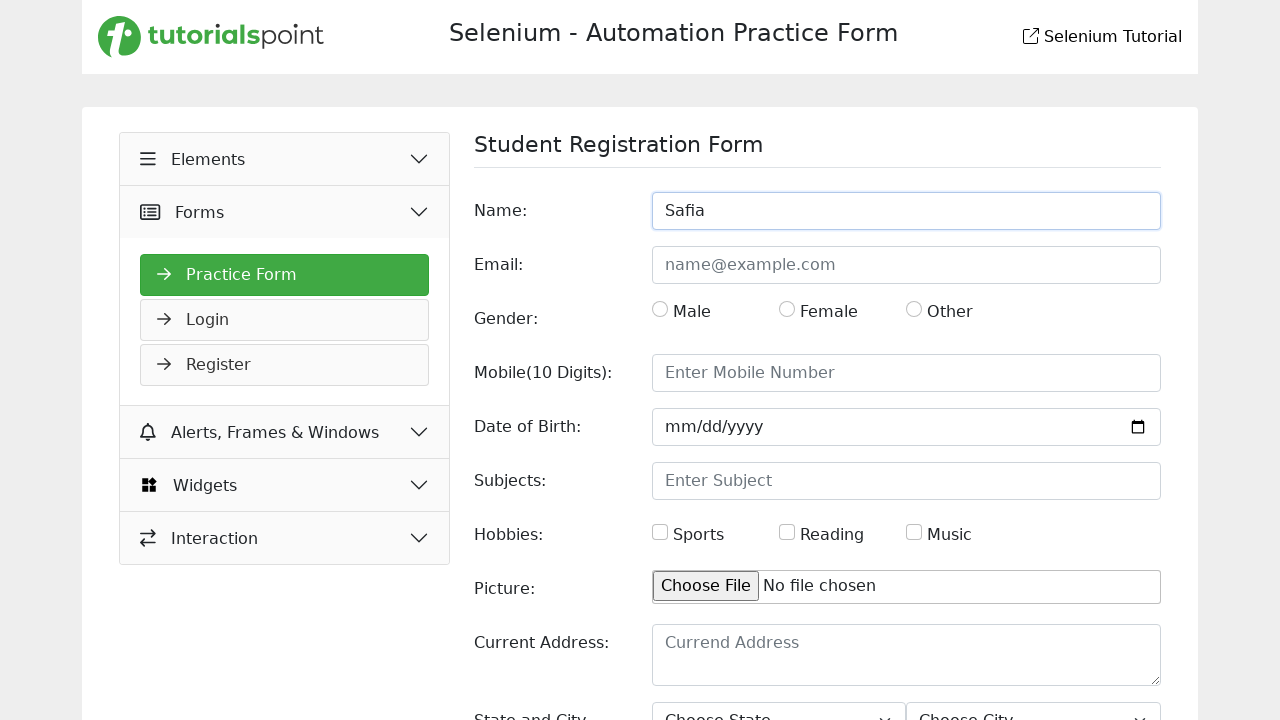

Cleared the First Name input field on input[placeholder='First Name']
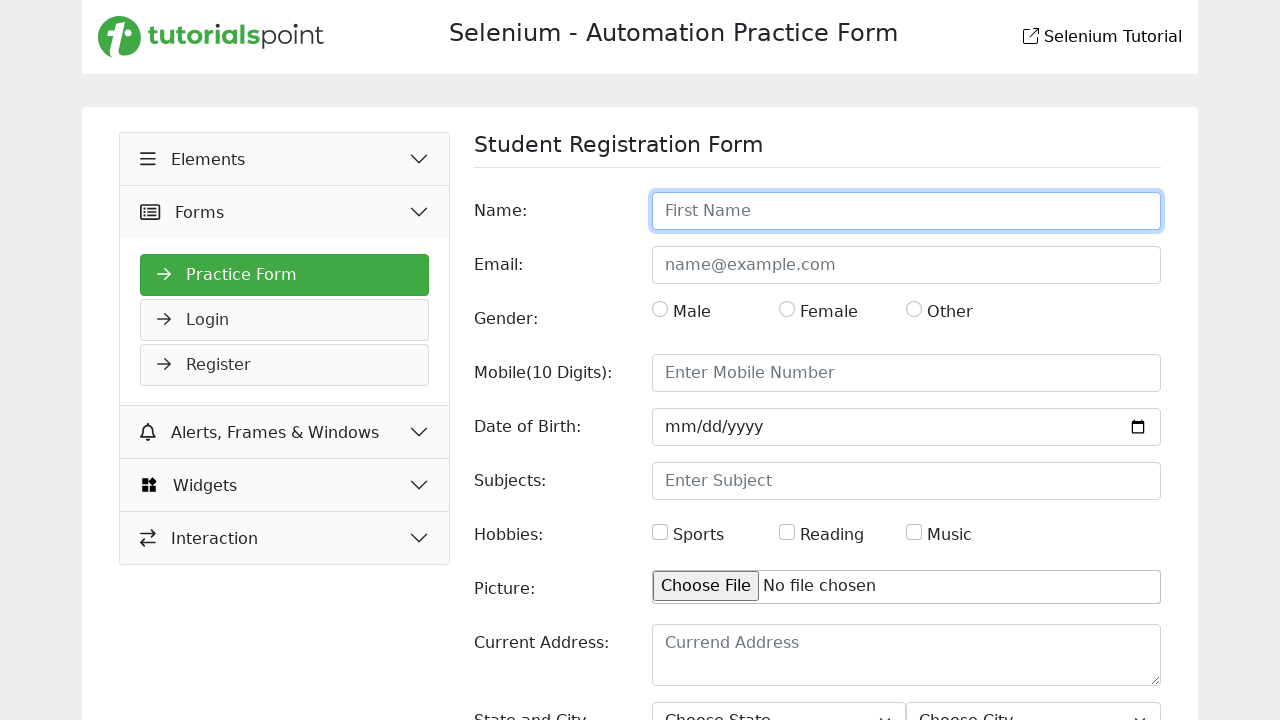

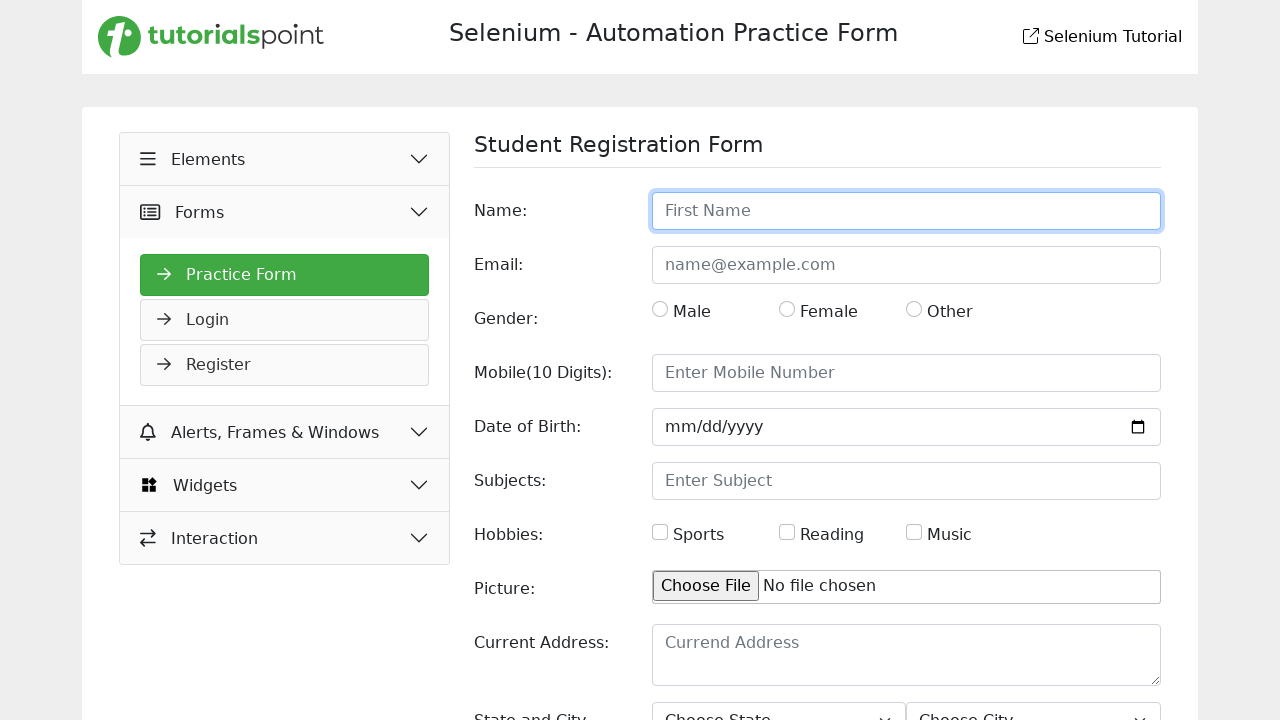